Tests entering only a name, submitting the form, clicking Yes to confirm, and verifying the thank you message includes the name.

Starting URL: https://kristinek.github.io/site/tasks/provide_feedback

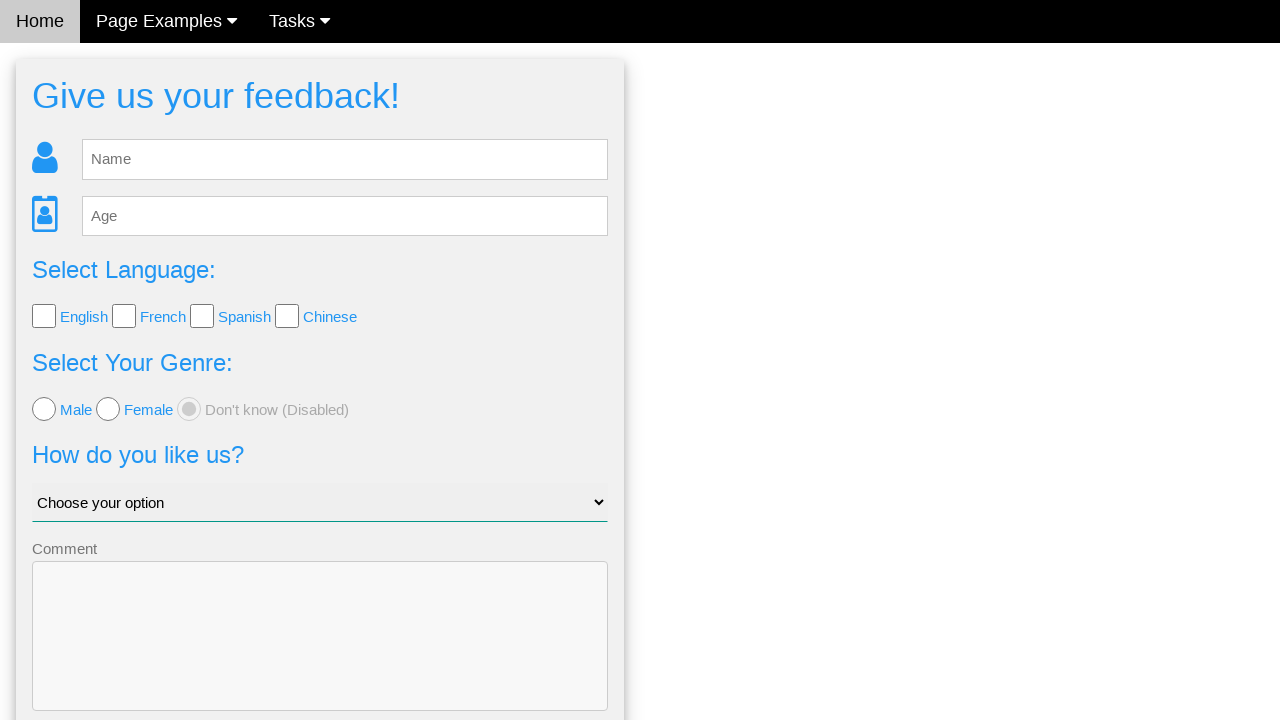

Filled name field with 'TestName' on #fb_name
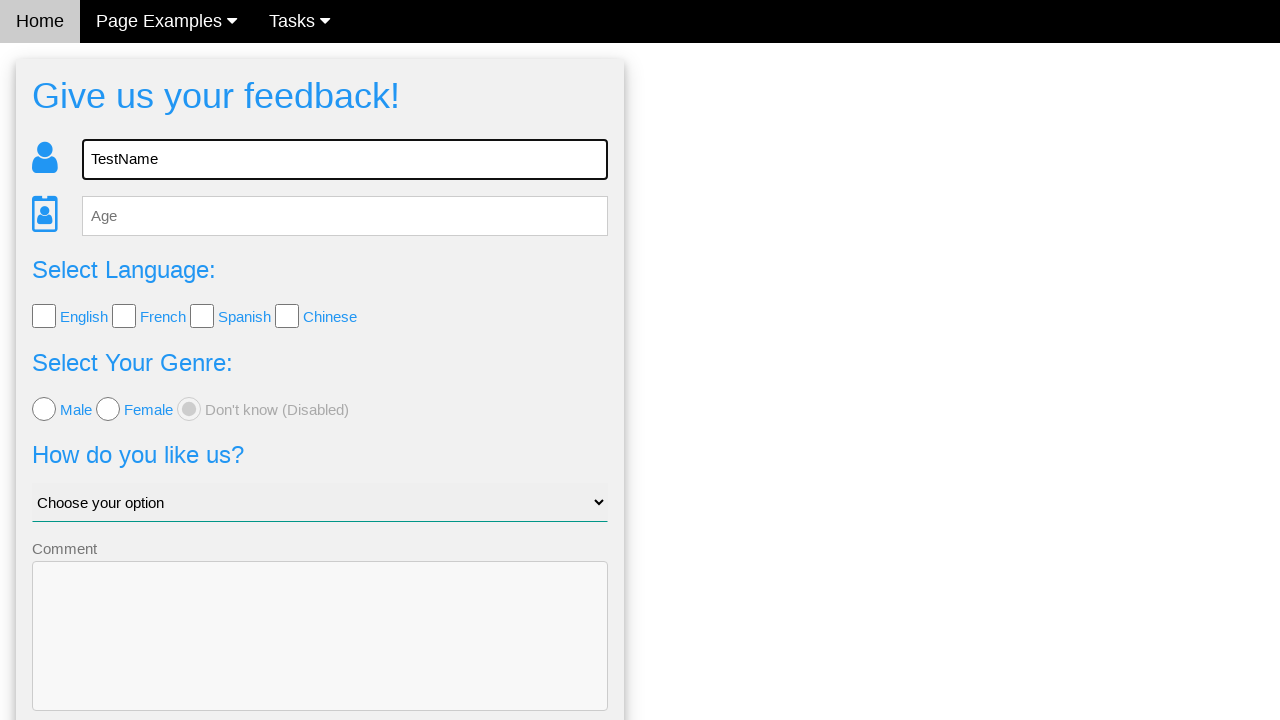

Clicked Send button to submit form at (320, 656) on .w3-btn-block
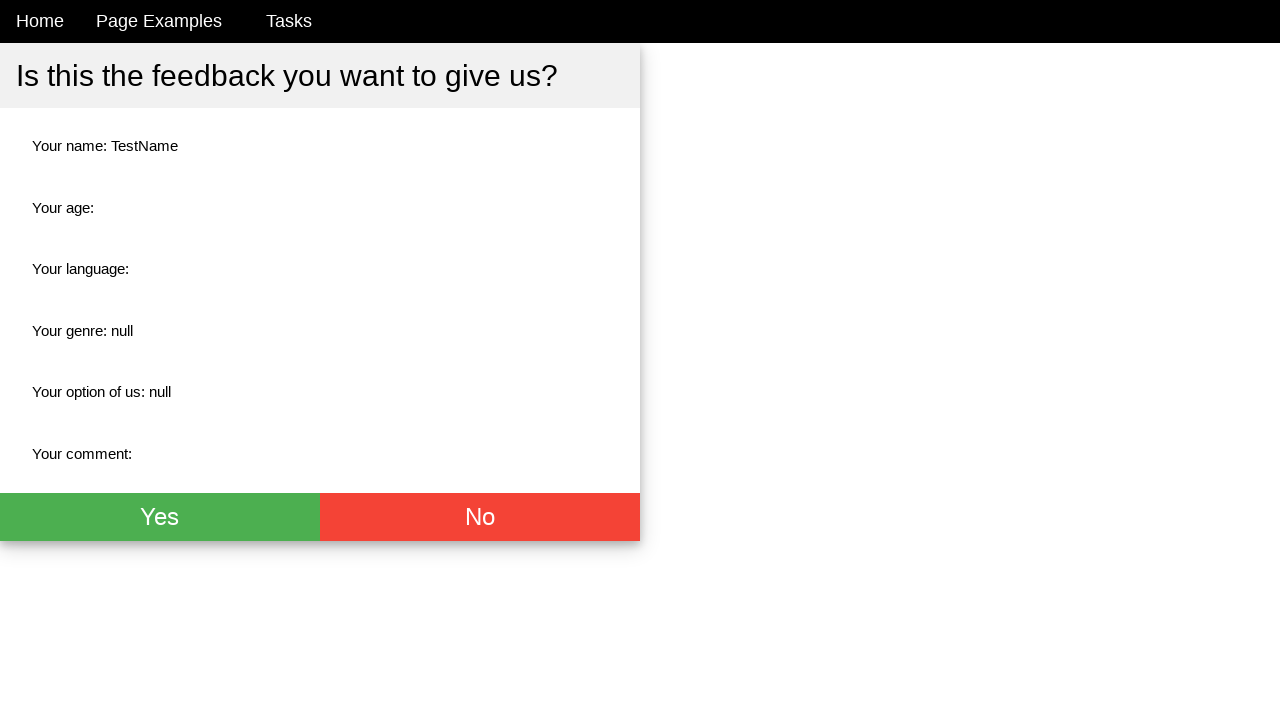

Confirmation page loaded with Yes button visible
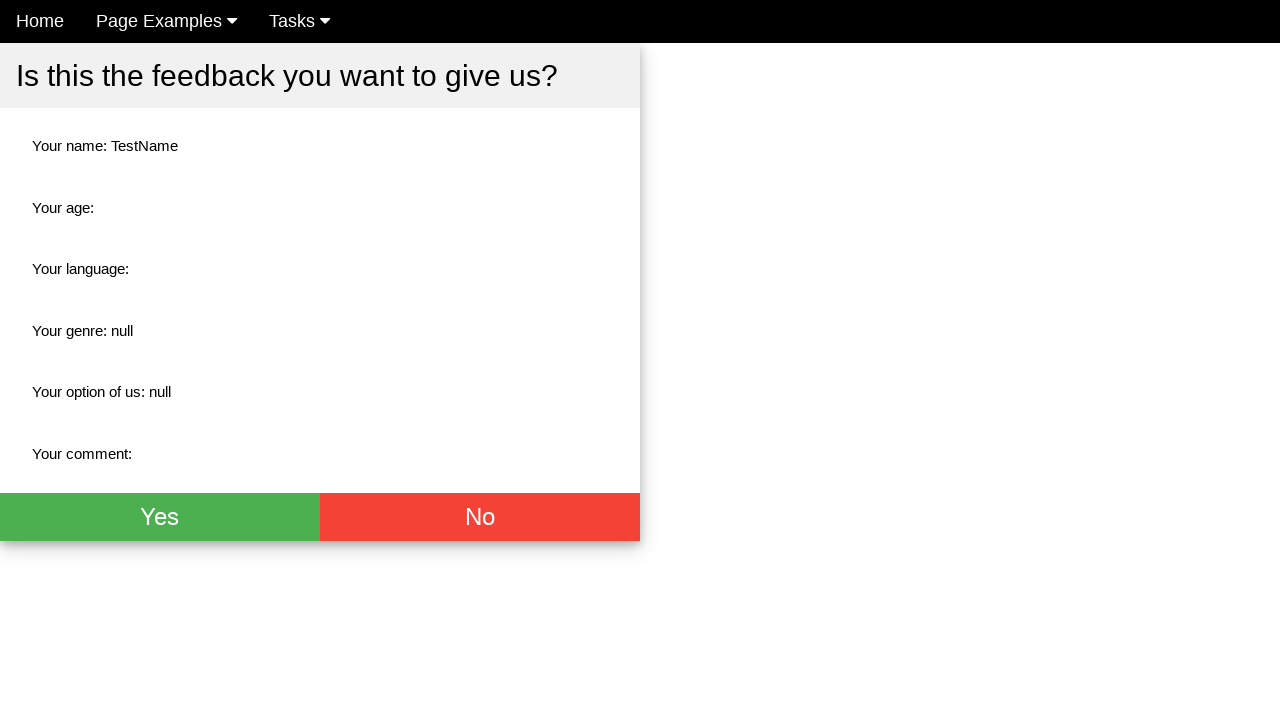

Clicked Yes button to confirm submission at (160, 517) on .w3-green
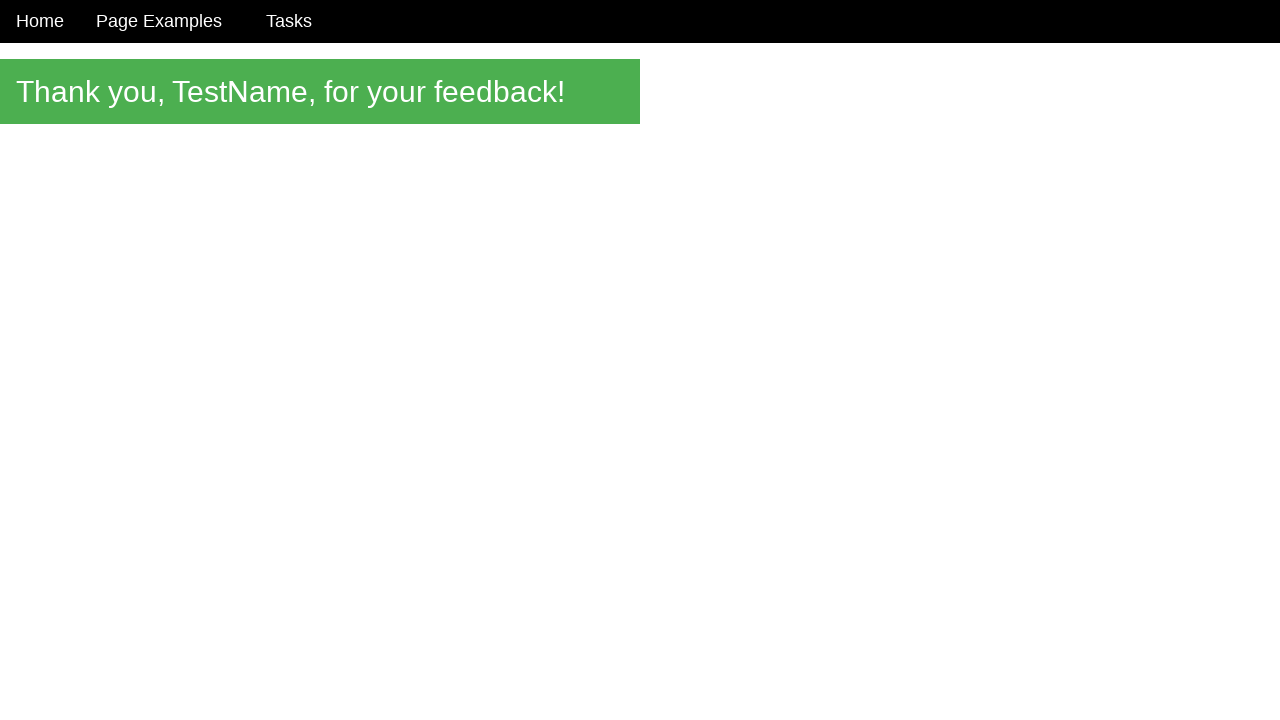

Thank you message element loaded
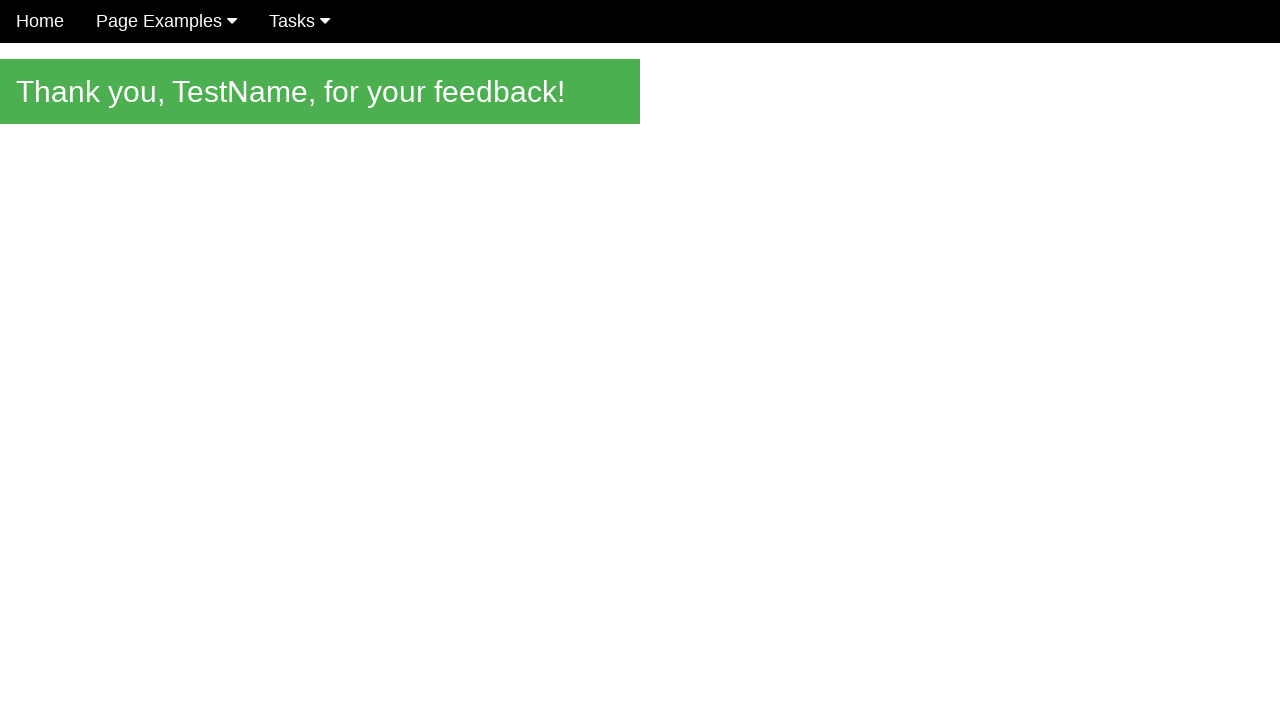

Verified thank you message displays 'Thank you, TestName, for your feedback!'
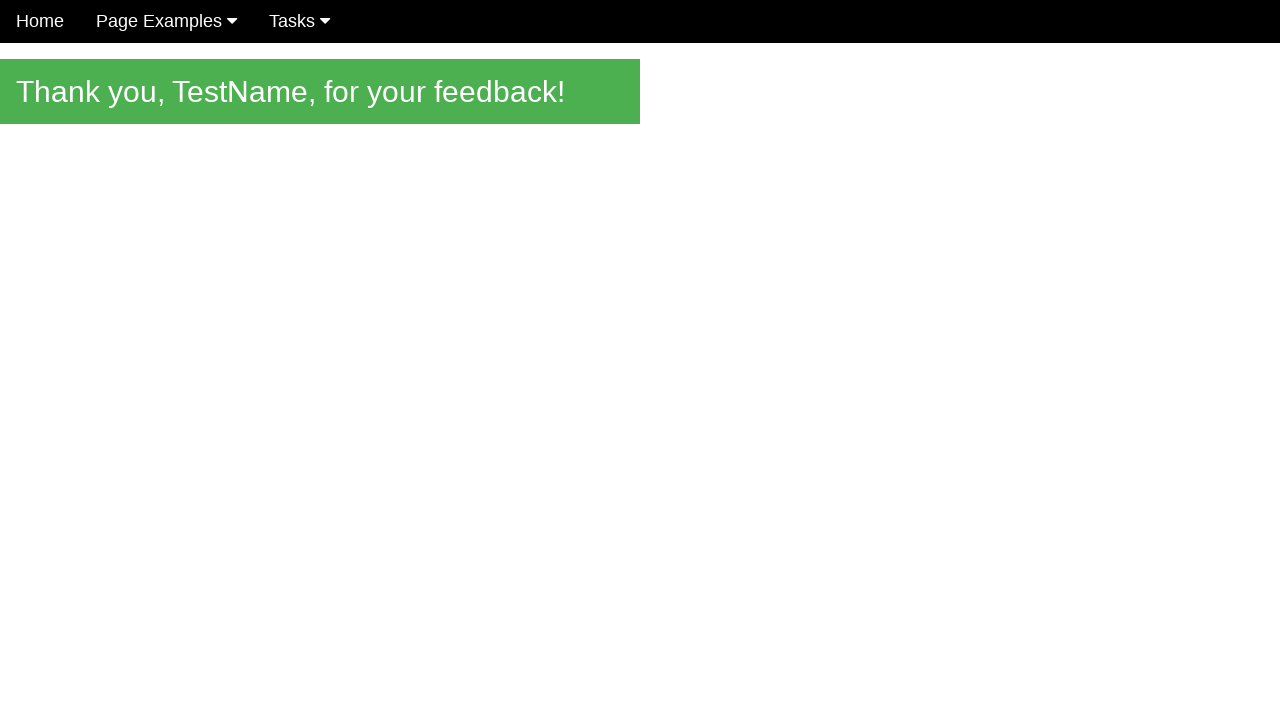

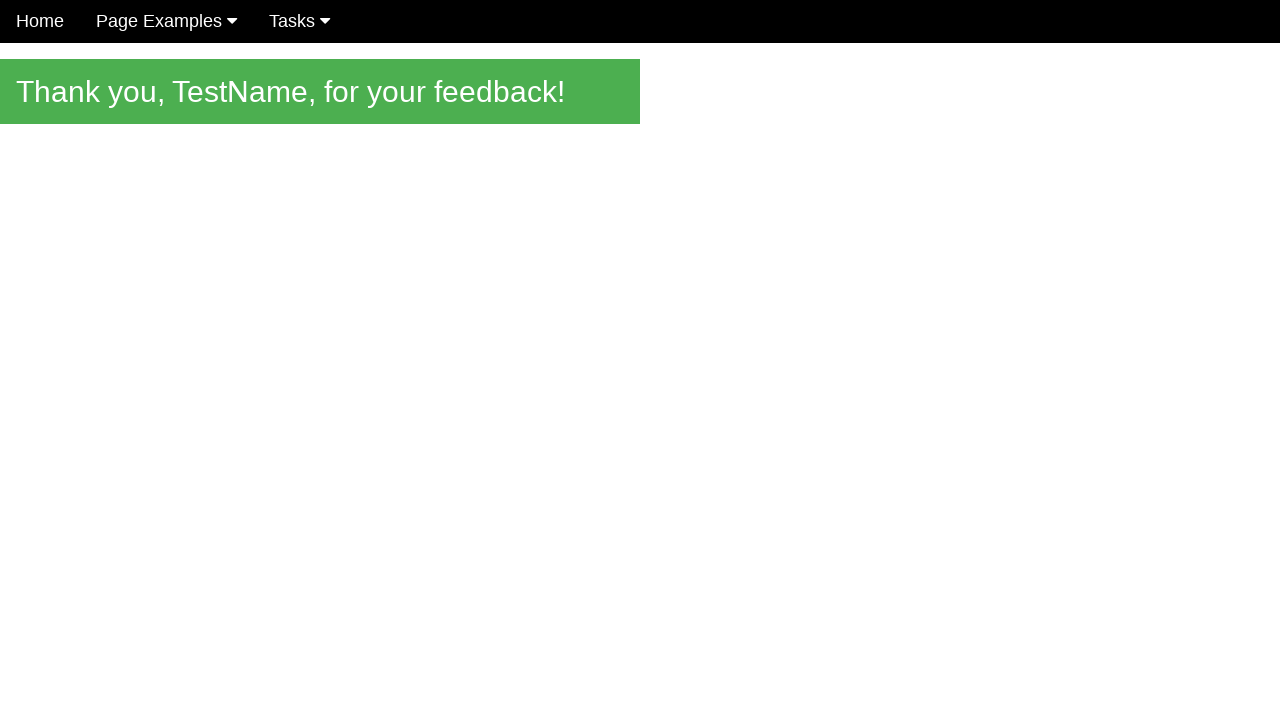